Tests clicking on the Desktop navigation link and verifying it becomes active

Starting URL: https://www.telerik.com/support/demos

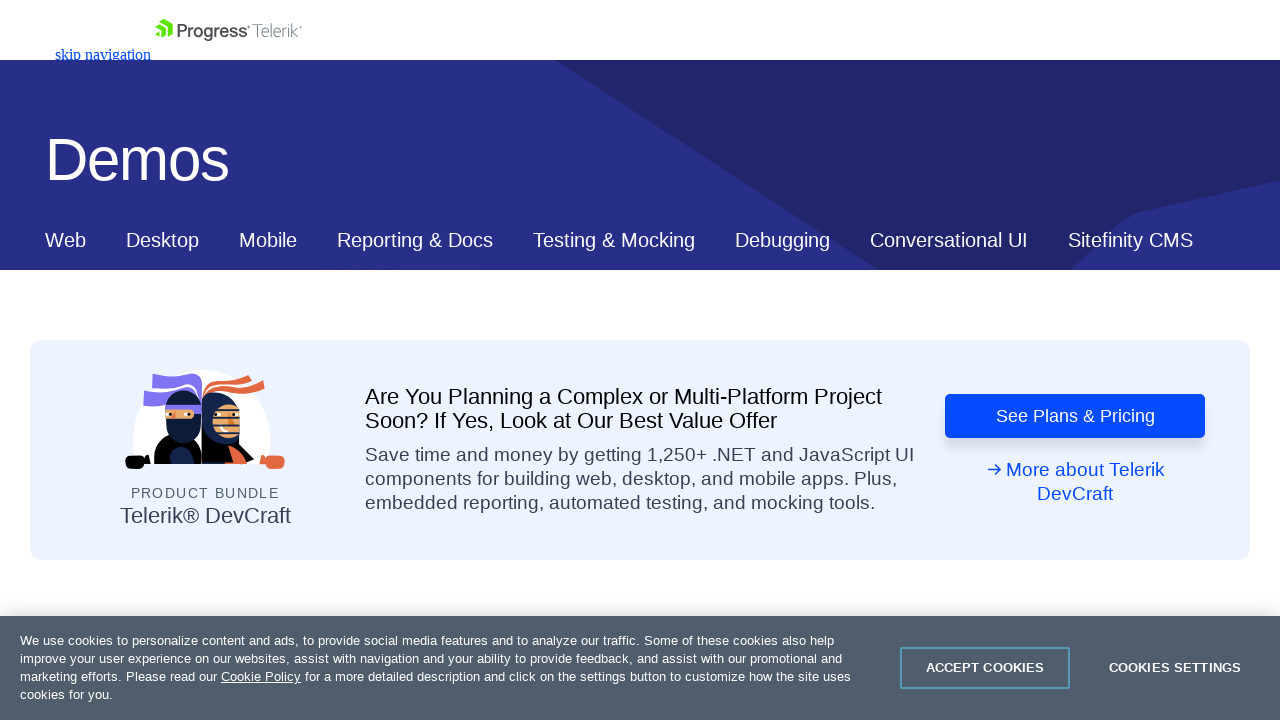

Clicked on Desktop navigation link at (162, 240) on xpath=//*[@id="ContentPlaceholder1_T53129E6C012_Col00"]/nav/div/div[2]/a[2]
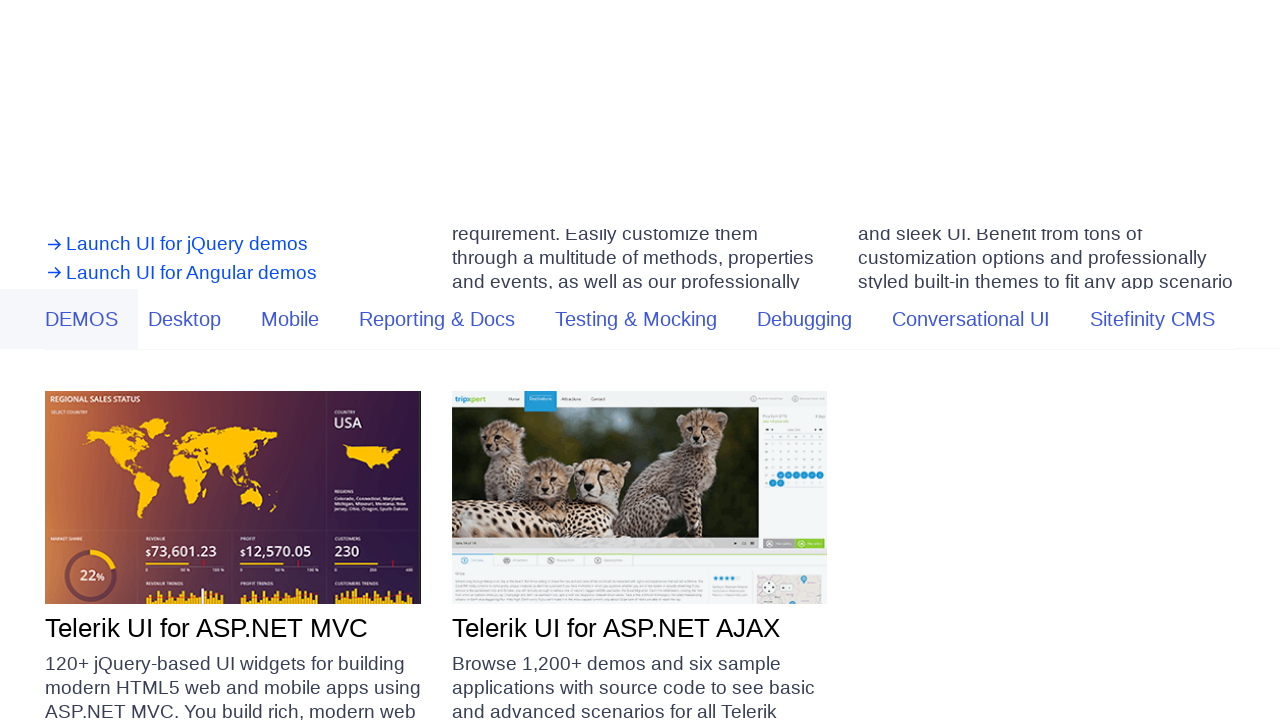

Waited 3 seconds for Desktop link to become active
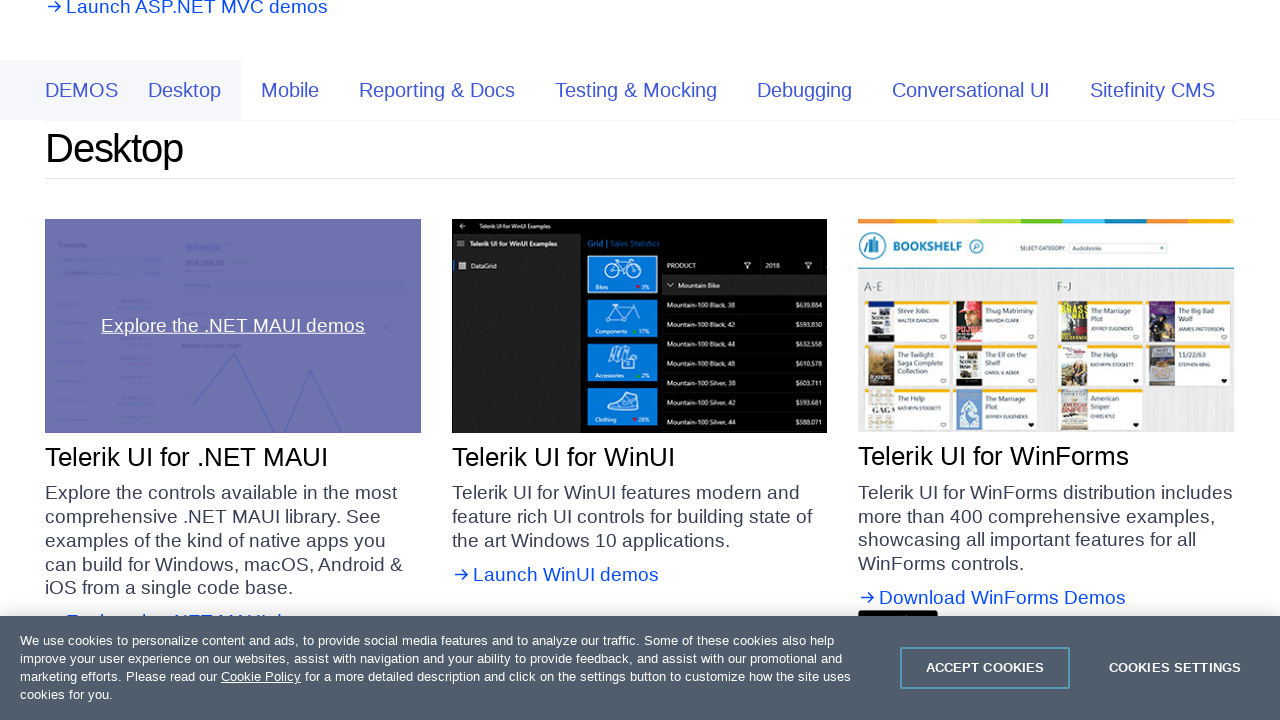

Verified Desktop link has active class 'NavAlt-anchor u-b0 is-active'
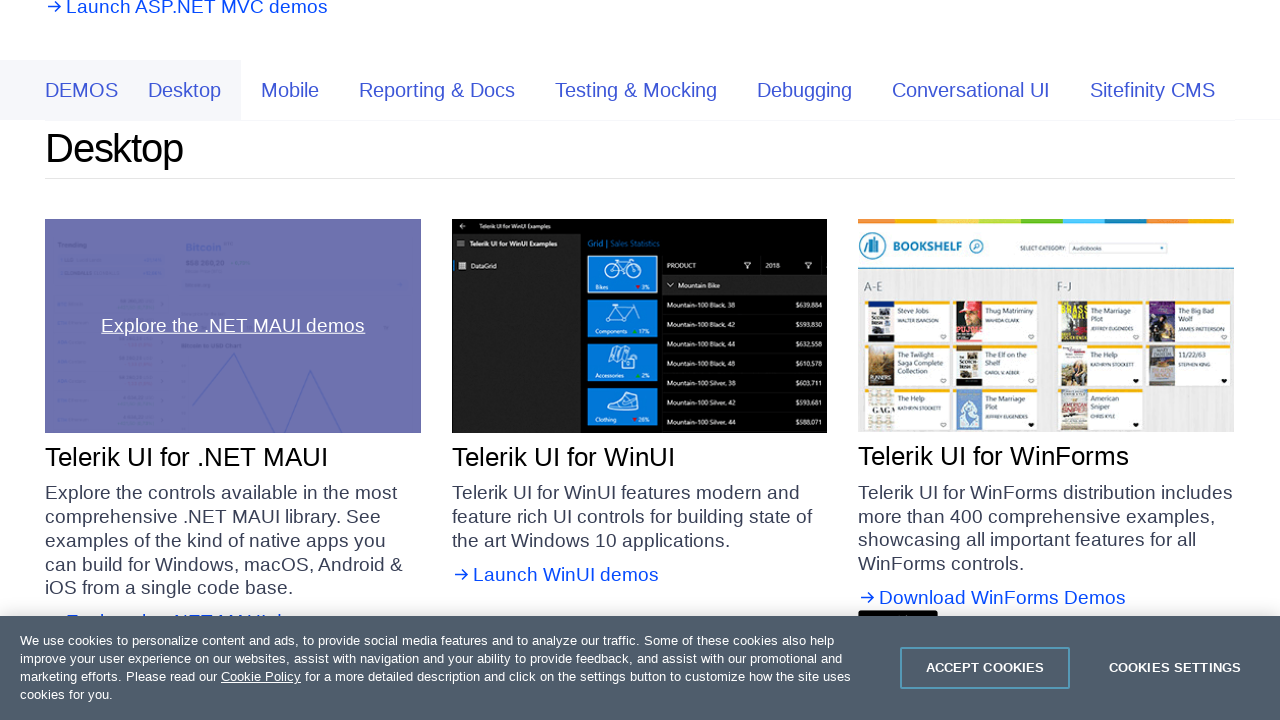

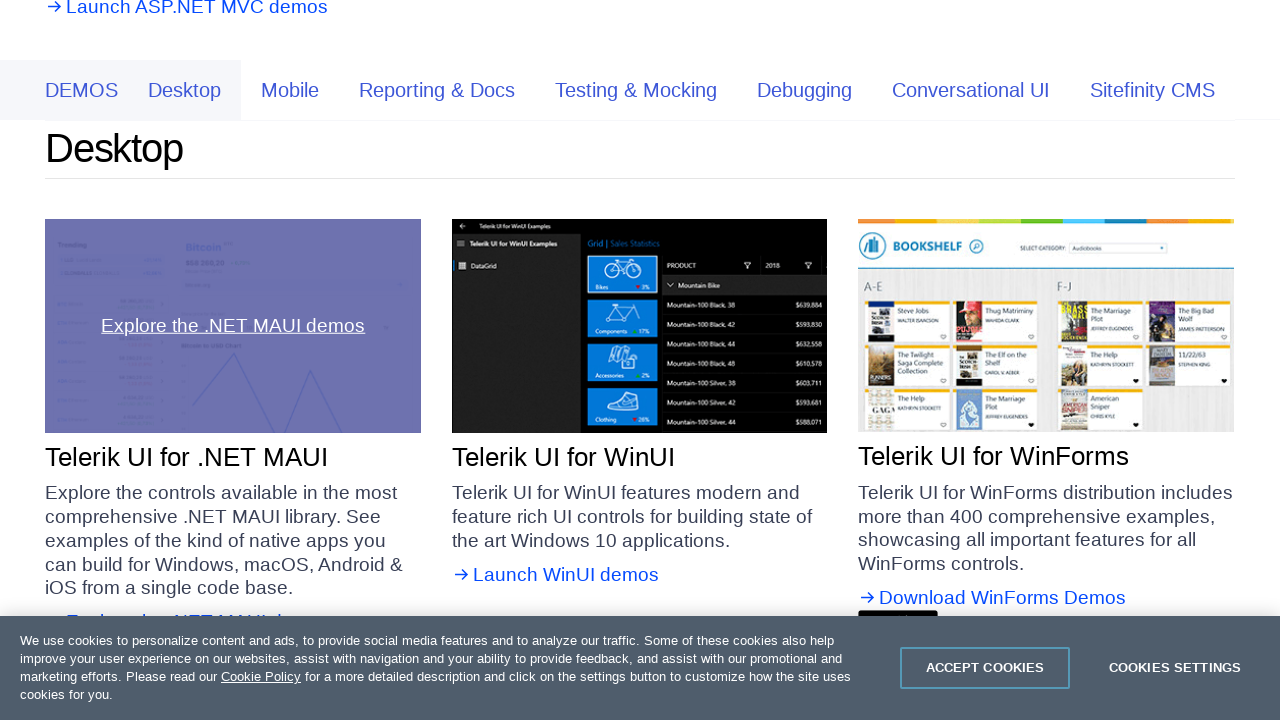